Tests checkbox functionality by selecting and deselecting multiple checkboxes, then ensuring specific day checkboxes (Monday and Friday) are selected

Starting URL: https://testautomationpractice.blogspot.com/

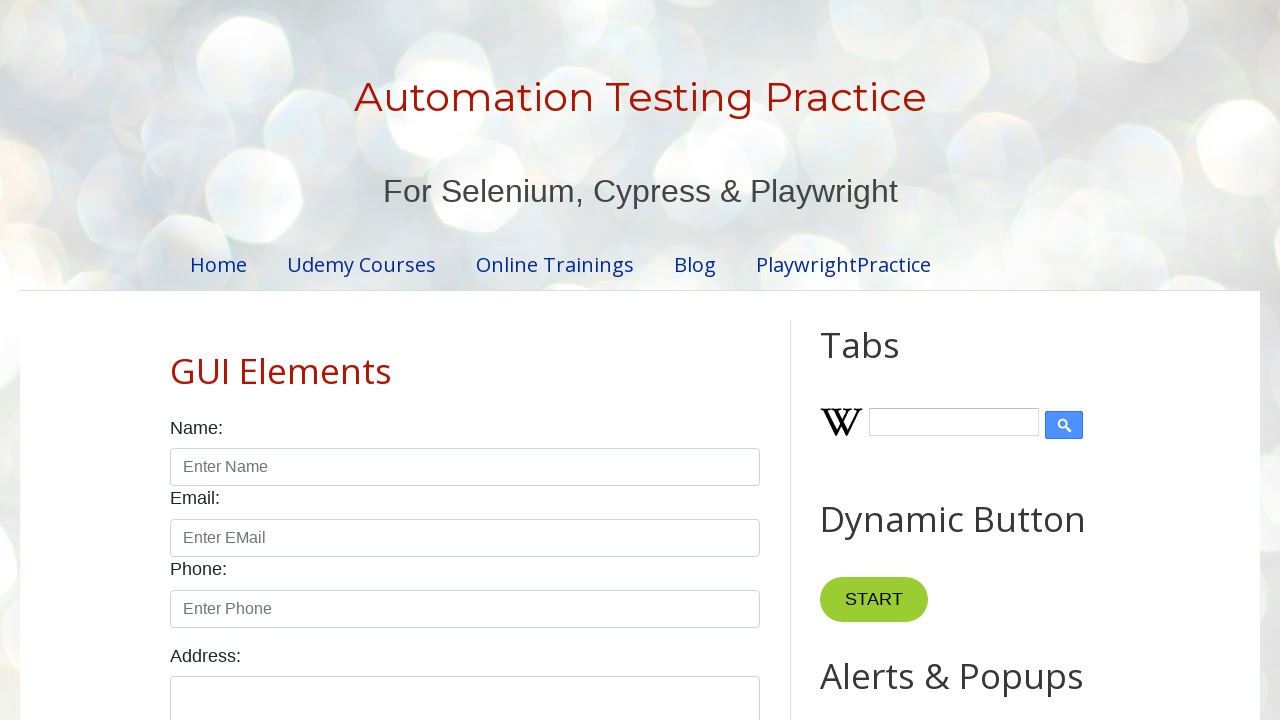

Navigated to test automation practice website
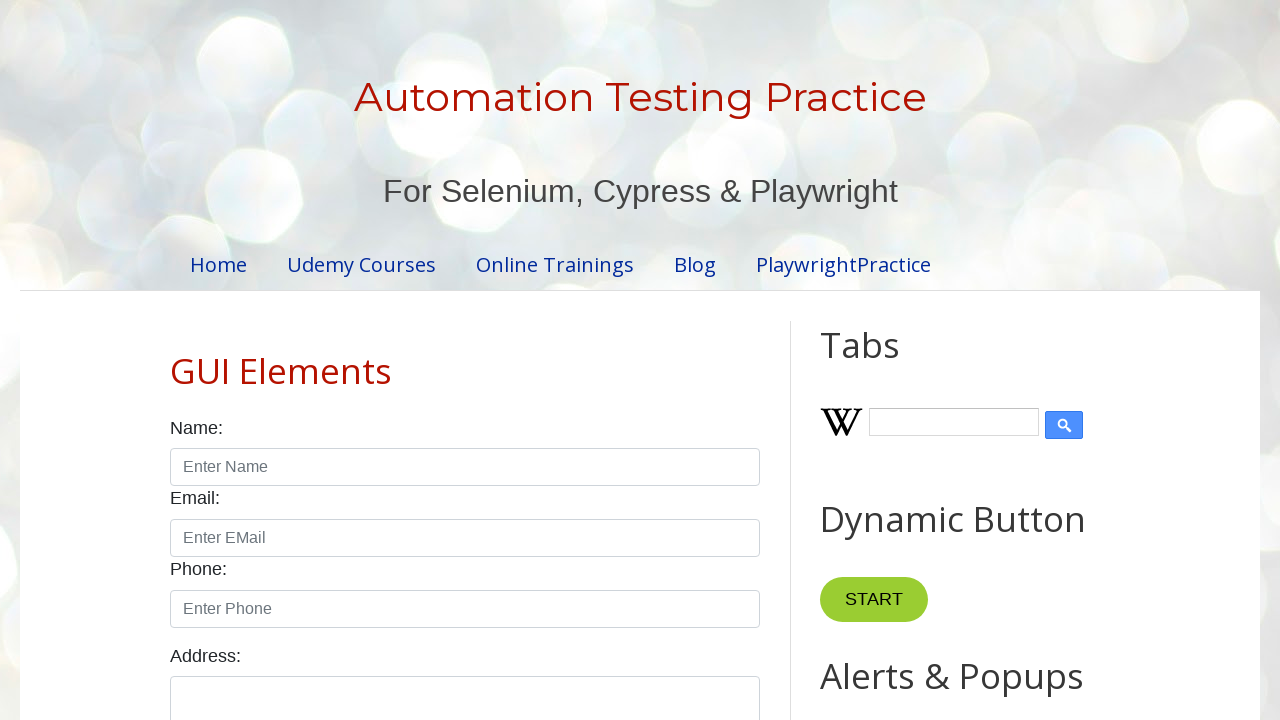

Located all checkboxes with form-check-input class
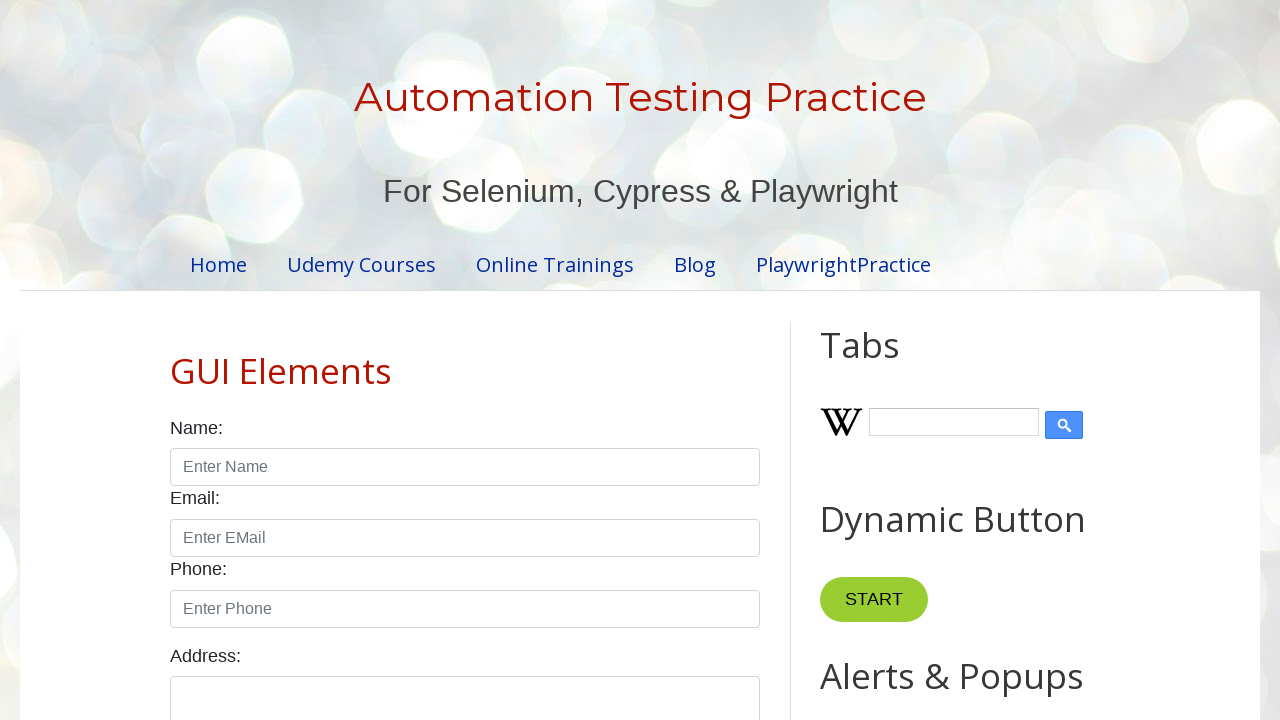

Clicked checkbox to select it at (176, 360) on xpath=//input[@class='form-check-input' and @type='checkbox'] >> nth=0
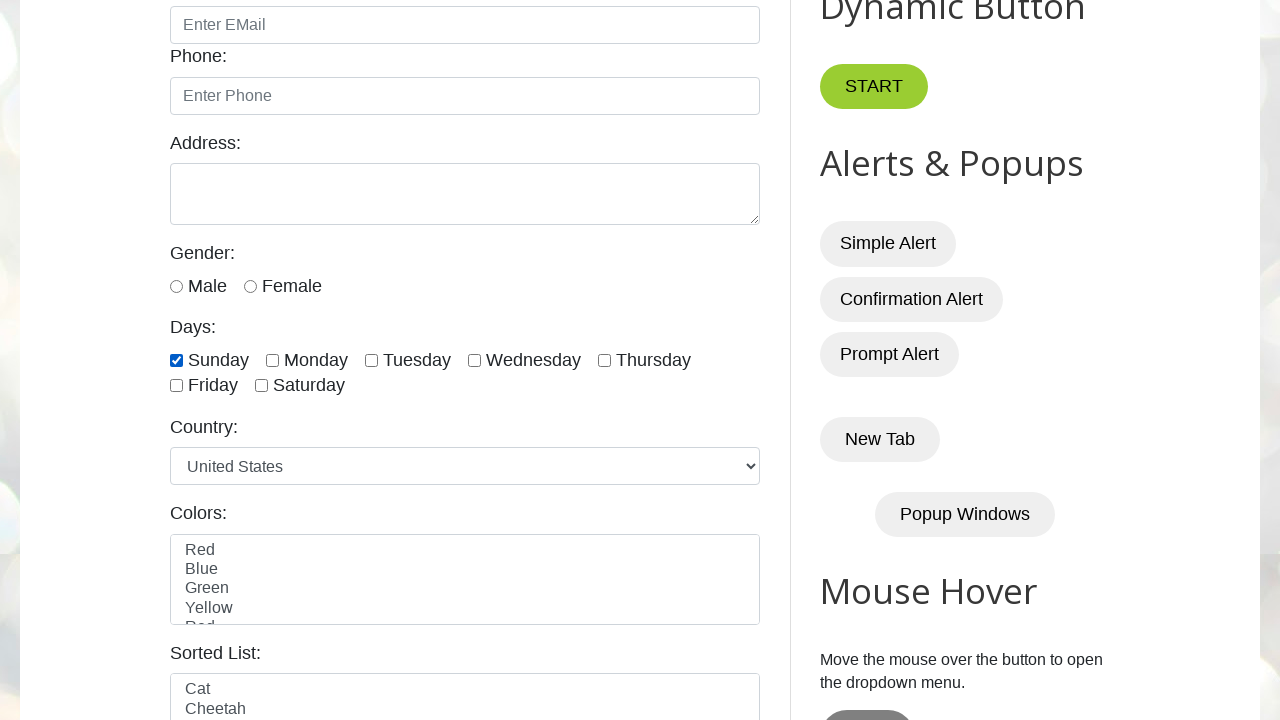

Clicked checkbox to select it at (272, 360) on xpath=//input[@class='form-check-input' and @type='checkbox'] >> nth=1
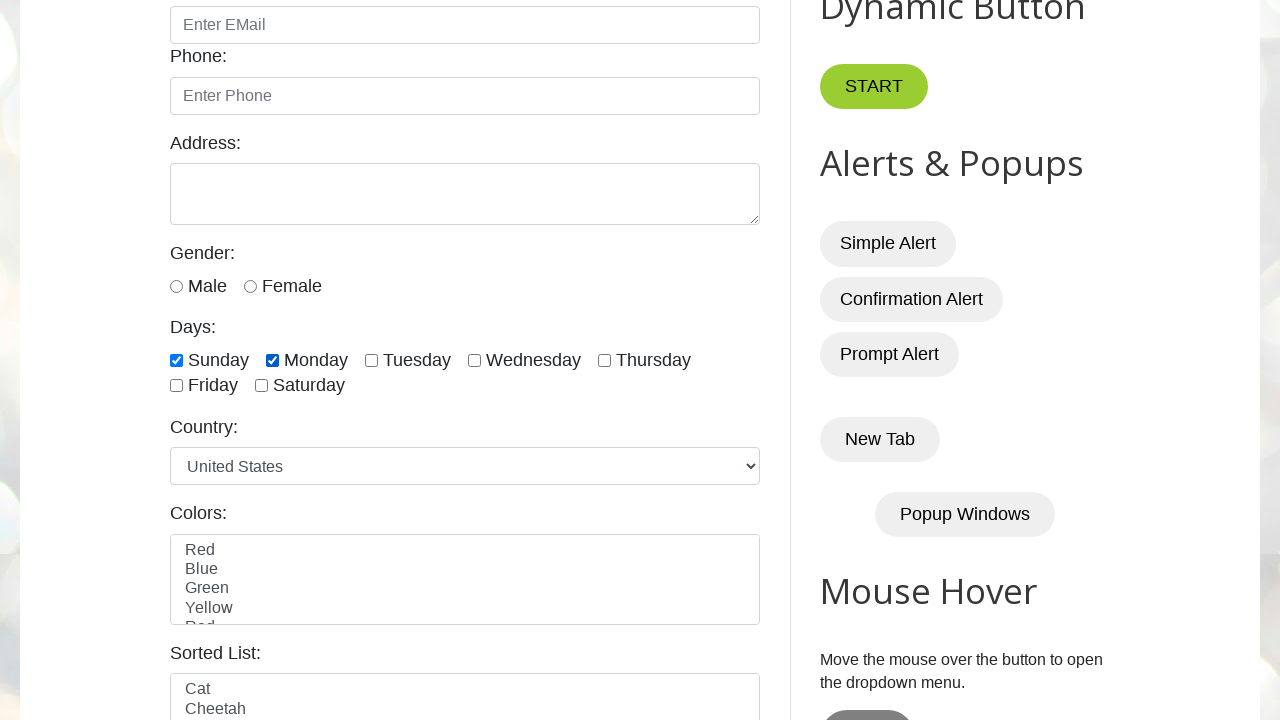

Clicked checkbox to select it at (372, 360) on xpath=//input[@class='form-check-input' and @type='checkbox'] >> nth=2
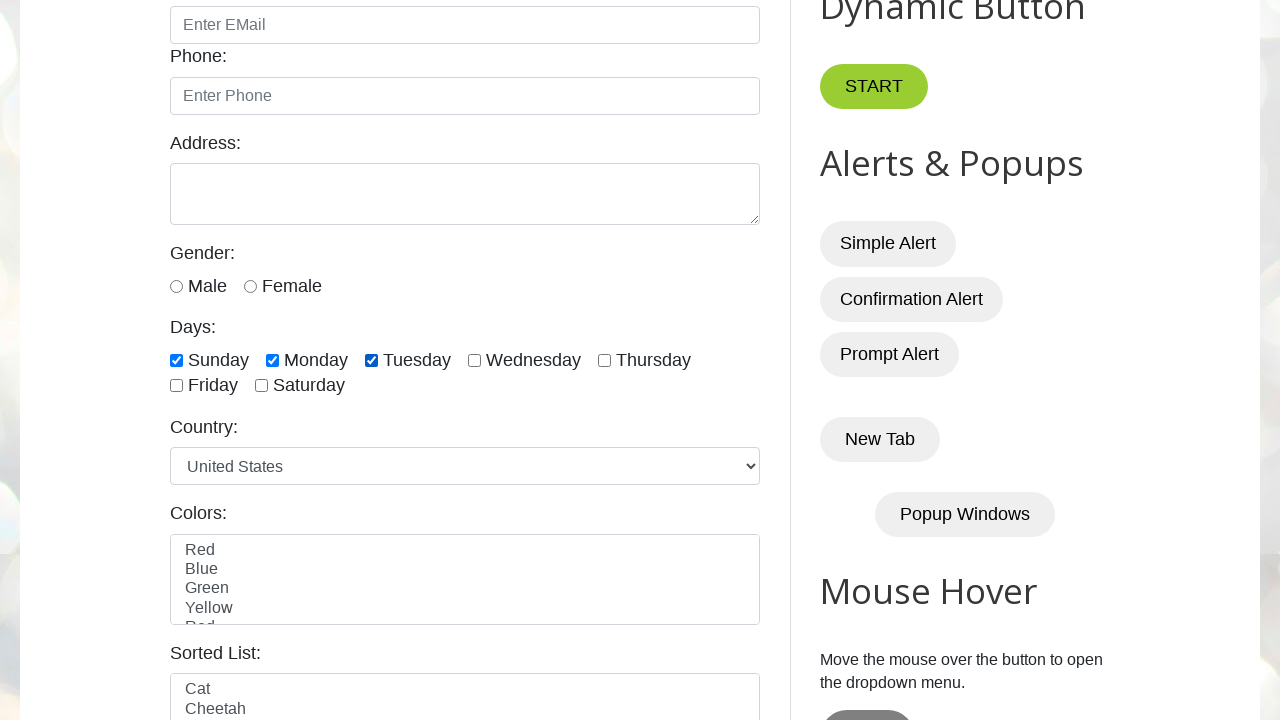

Clicked checkbox to select it at (474, 360) on xpath=//input[@class='form-check-input' and @type='checkbox'] >> nth=3
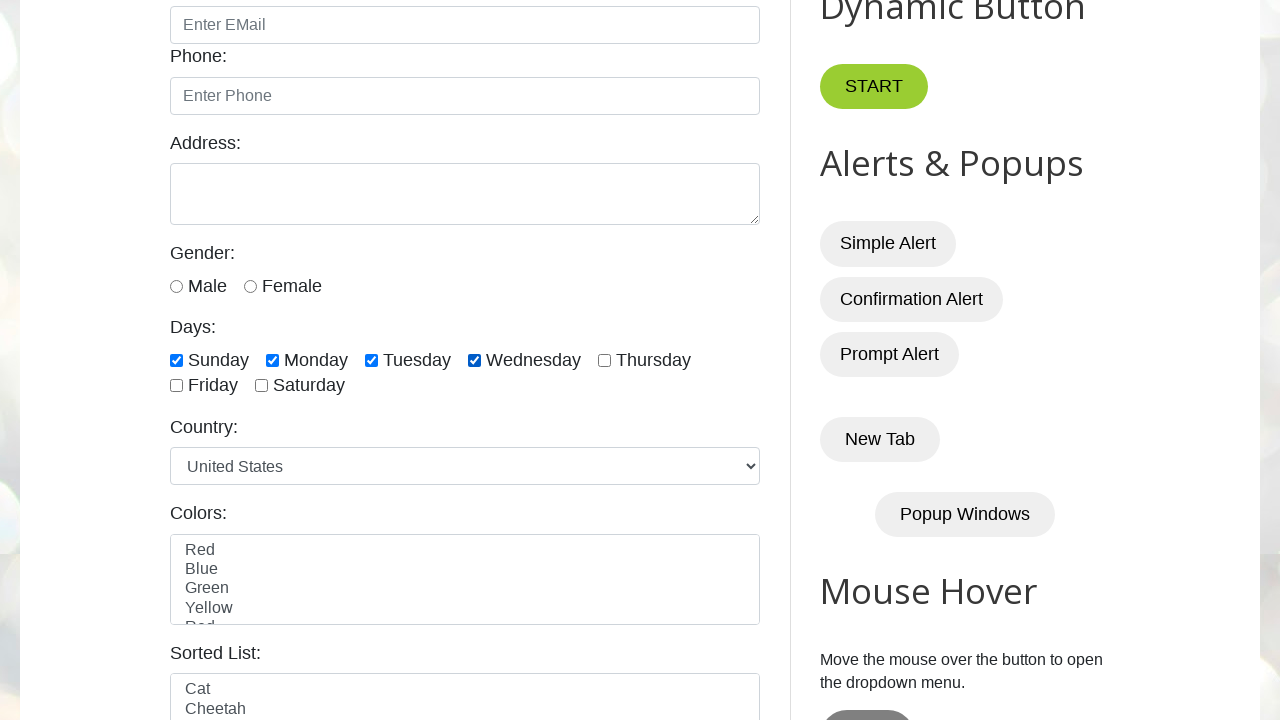

Clicked checkbox to select it at (604, 360) on xpath=//input[@class='form-check-input' and @type='checkbox'] >> nth=4
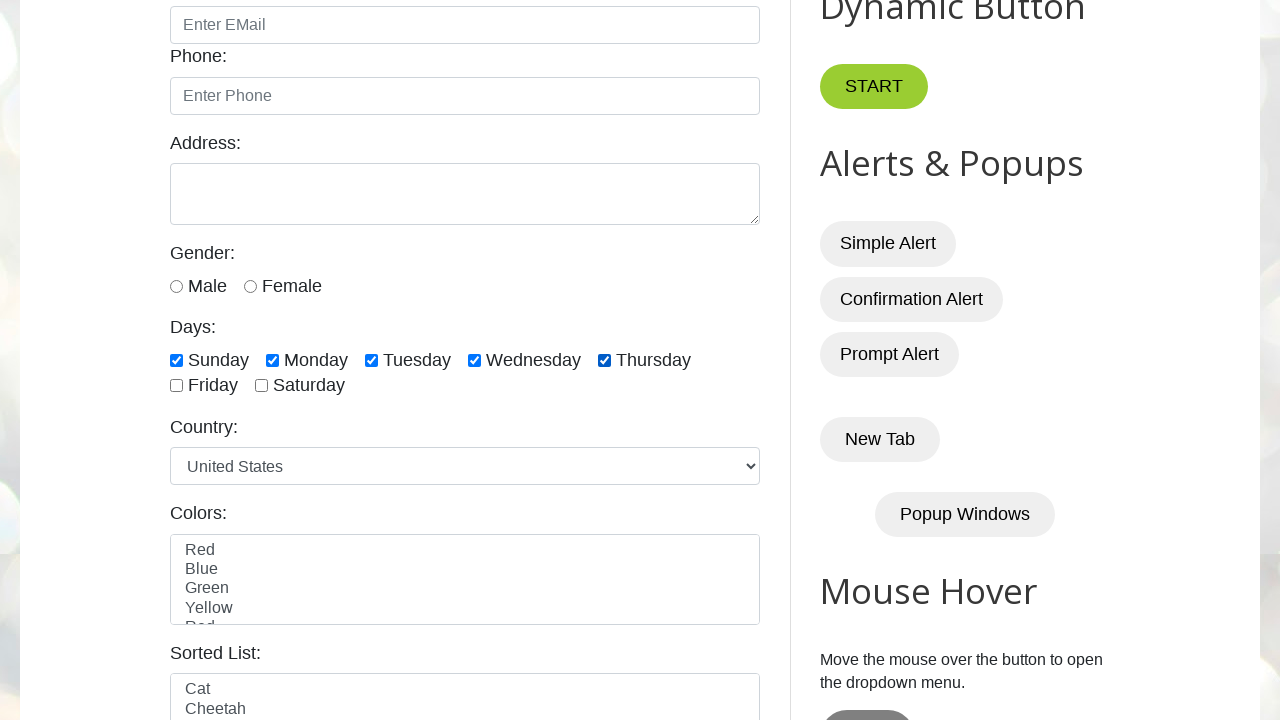

Clicked checkbox to select it at (176, 386) on xpath=//input[@class='form-check-input' and @type='checkbox'] >> nth=5
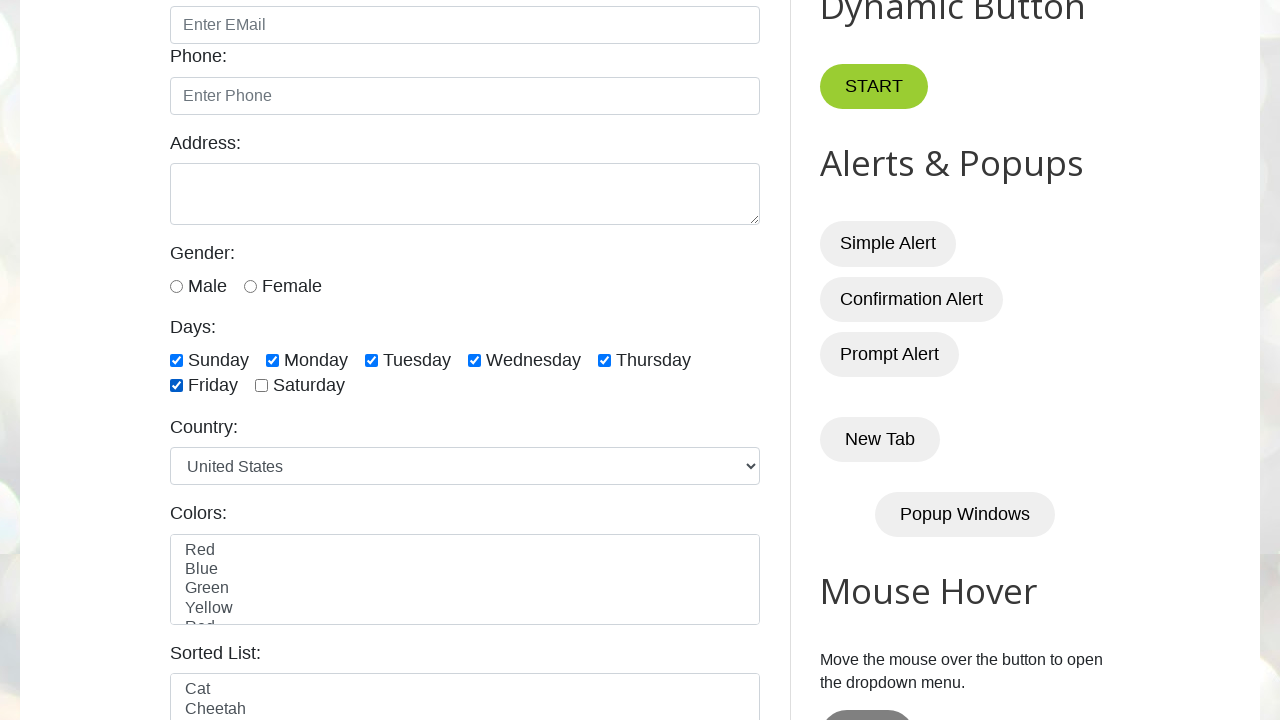

Clicked checkbox to select it at (262, 386) on xpath=//input[@class='form-check-input' and @type='checkbox'] >> nth=6
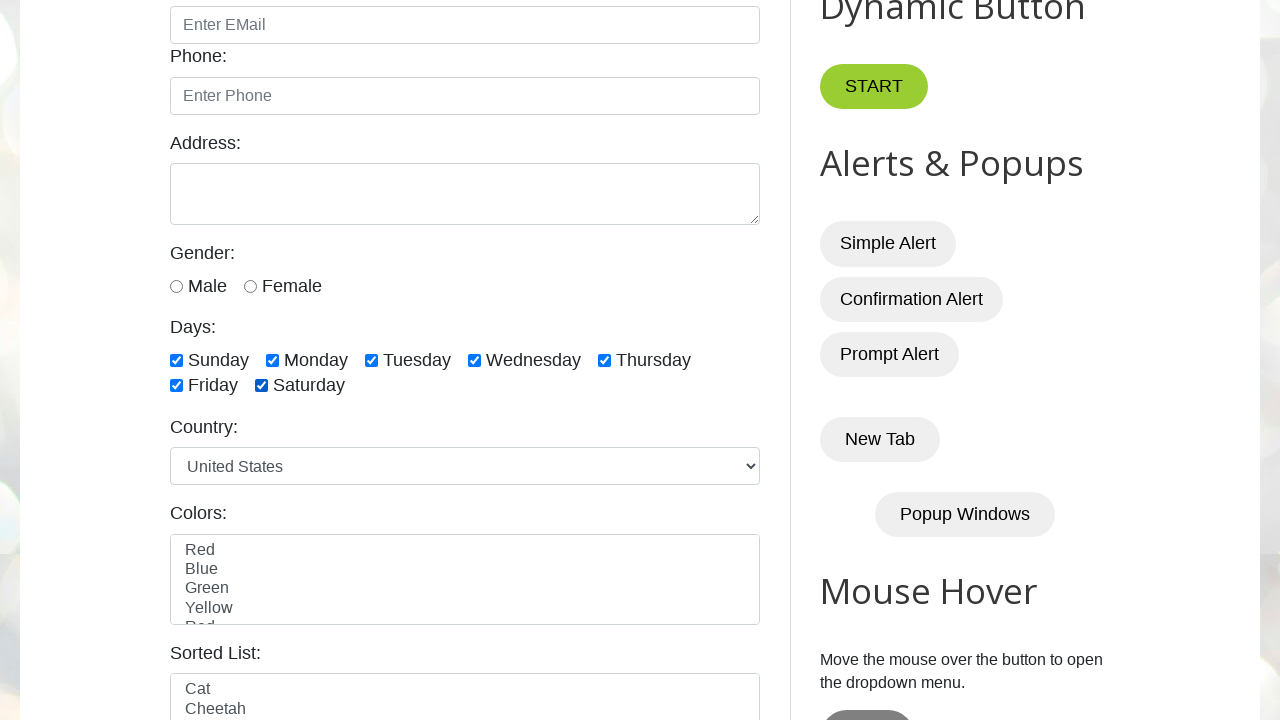

Clicked checkbox to deselect it at (176, 360) on xpath=//input[@class='form-check-input' and @type='checkbox'] >> nth=0
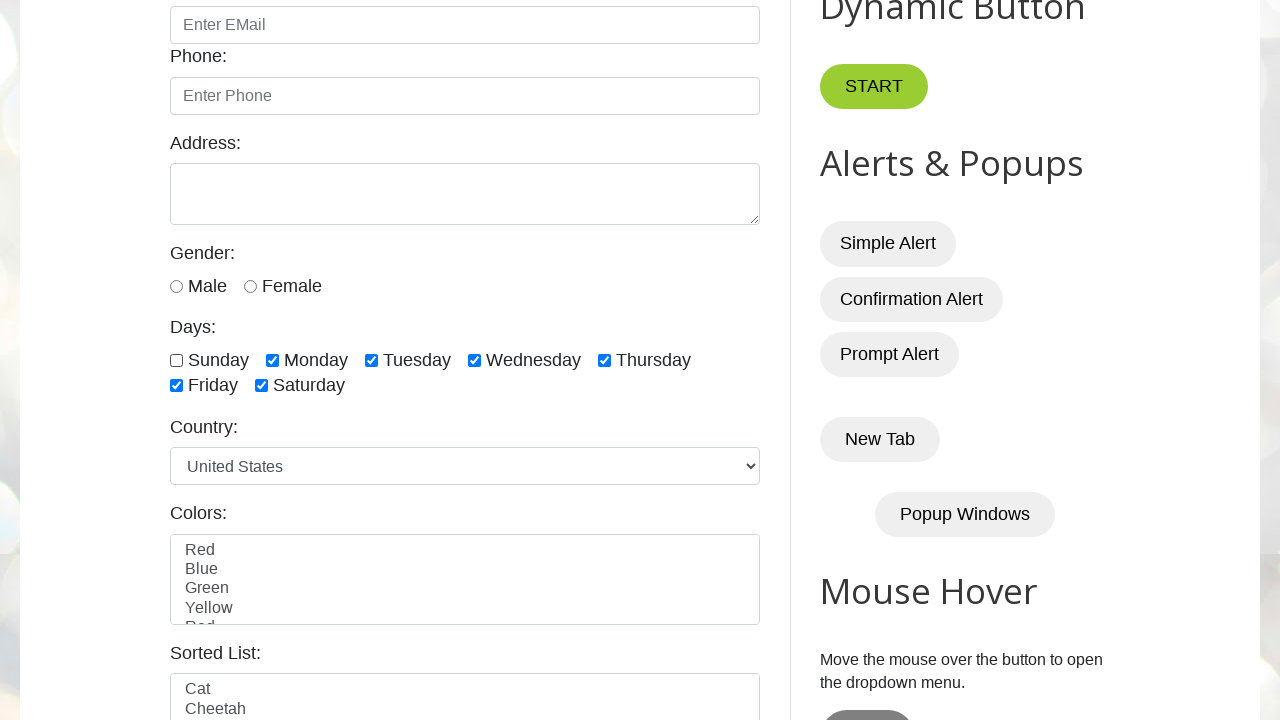

Clicked checkbox to deselect it at (272, 360) on xpath=//input[@class='form-check-input' and @type='checkbox'] >> nth=1
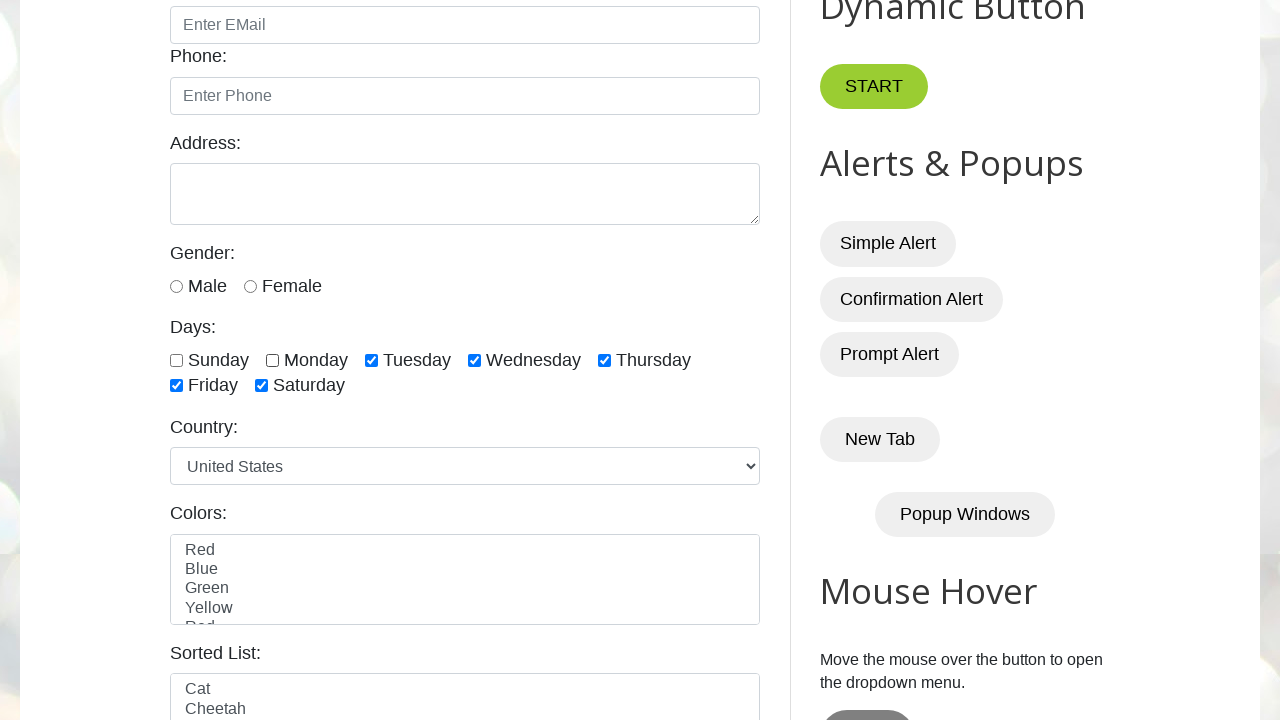

Clicked checkbox to deselect it at (372, 360) on xpath=//input[@class='form-check-input' and @type='checkbox'] >> nth=2
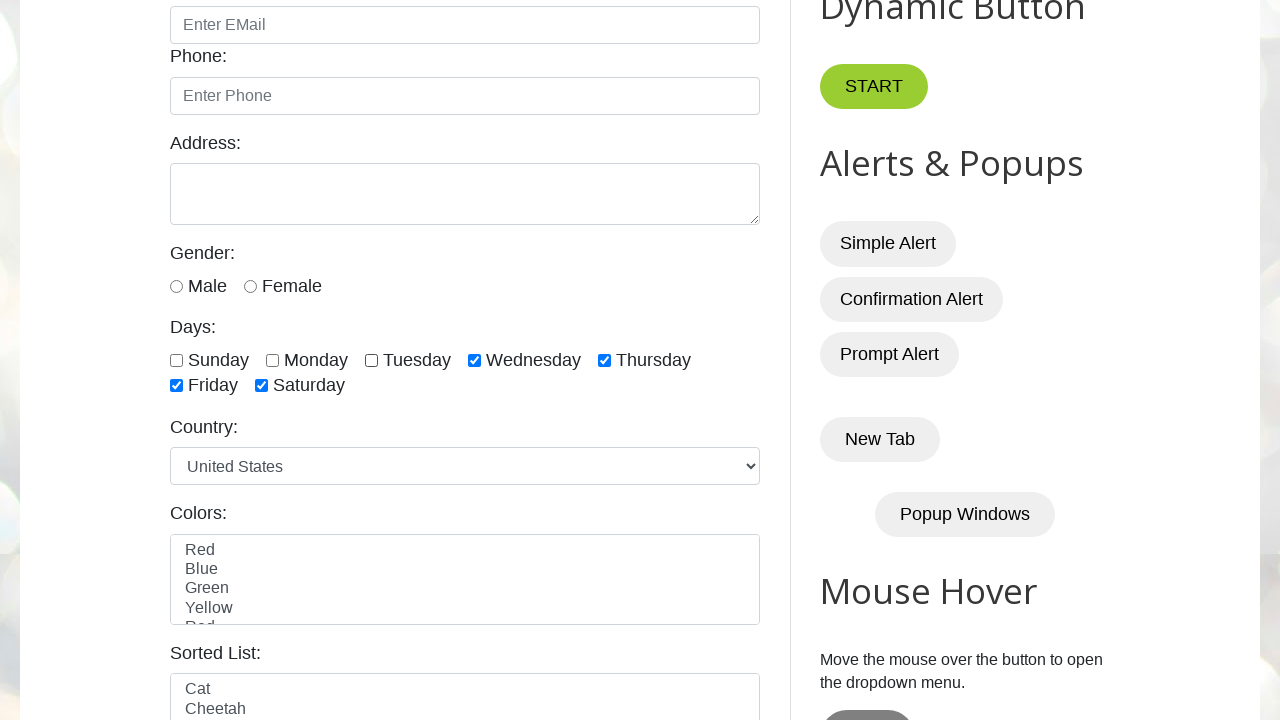

Clicked checkbox to deselect it at (474, 360) on xpath=//input[@class='form-check-input' and @type='checkbox'] >> nth=3
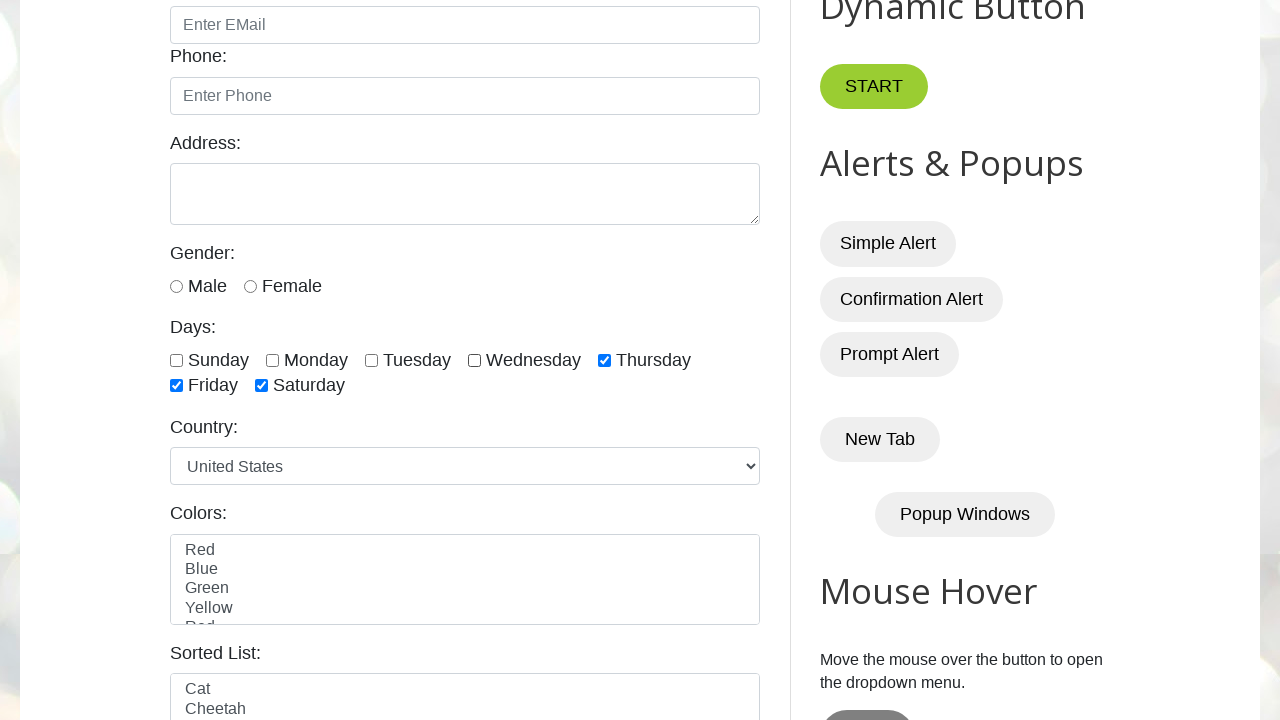

Clicked checkbox to deselect it at (604, 360) on xpath=//input[@class='form-check-input' and @type='checkbox'] >> nth=4
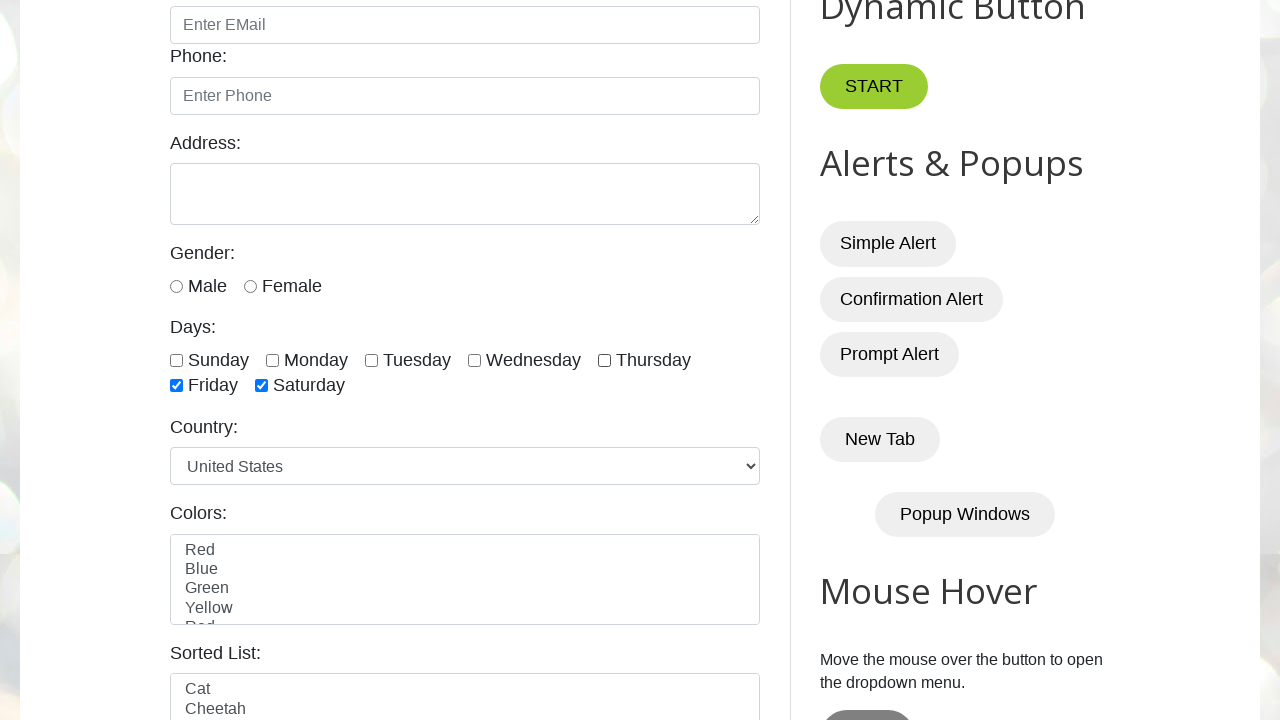

Clicked checkbox to deselect it at (176, 386) on xpath=//input[@class='form-check-input' and @type='checkbox'] >> nth=5
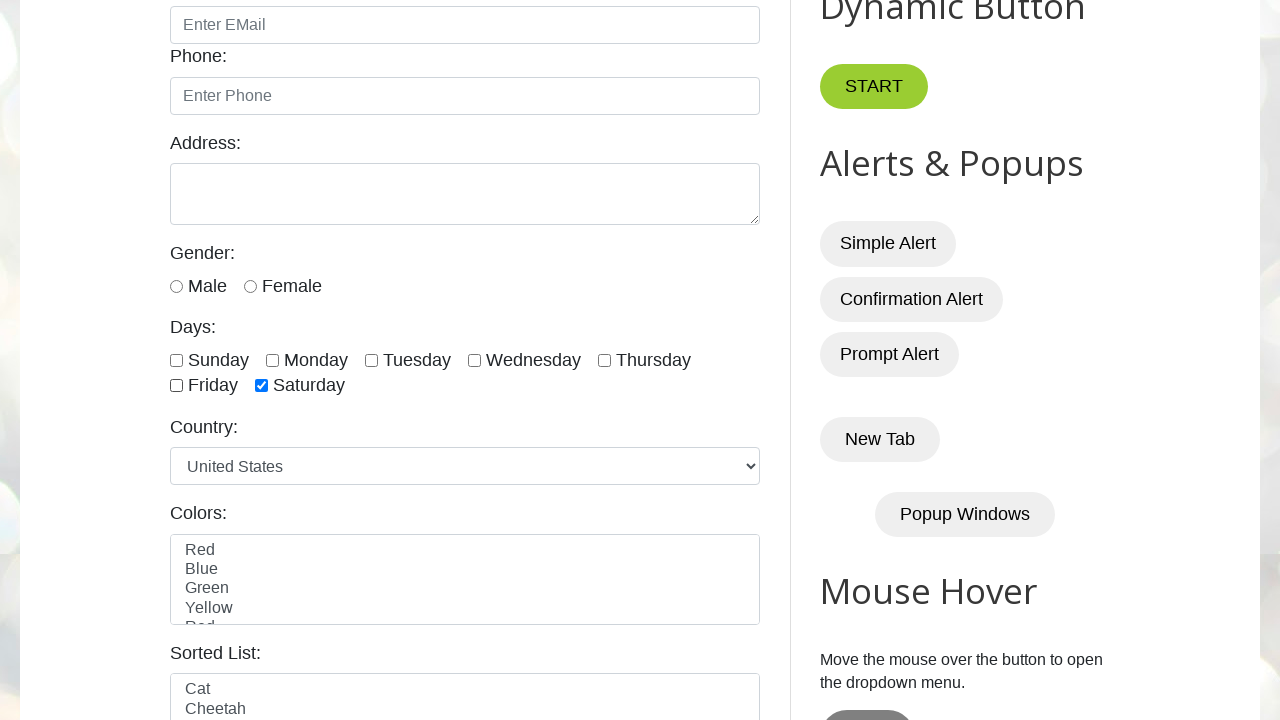

Clicked checkbox to deselect it at (262, 386) on xpath=//input[@class='form-check-input' and @type='checkbox'] >> nth=6
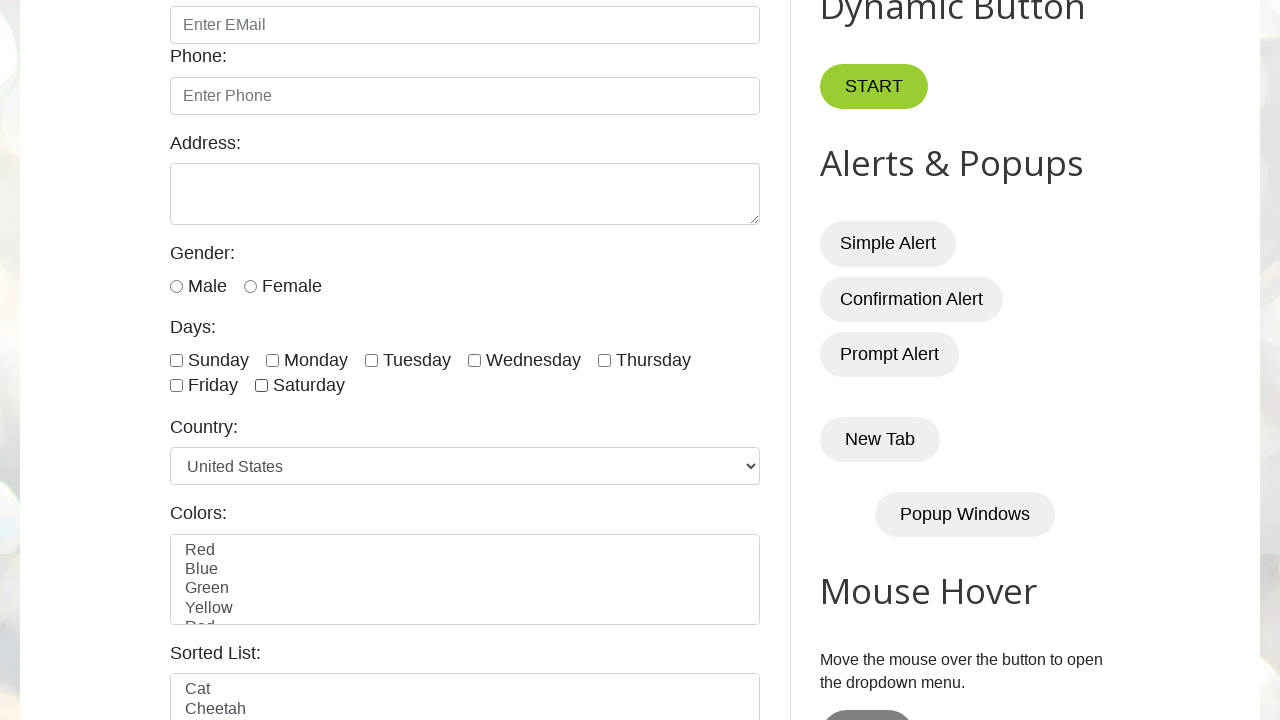

Located Monday checkbox
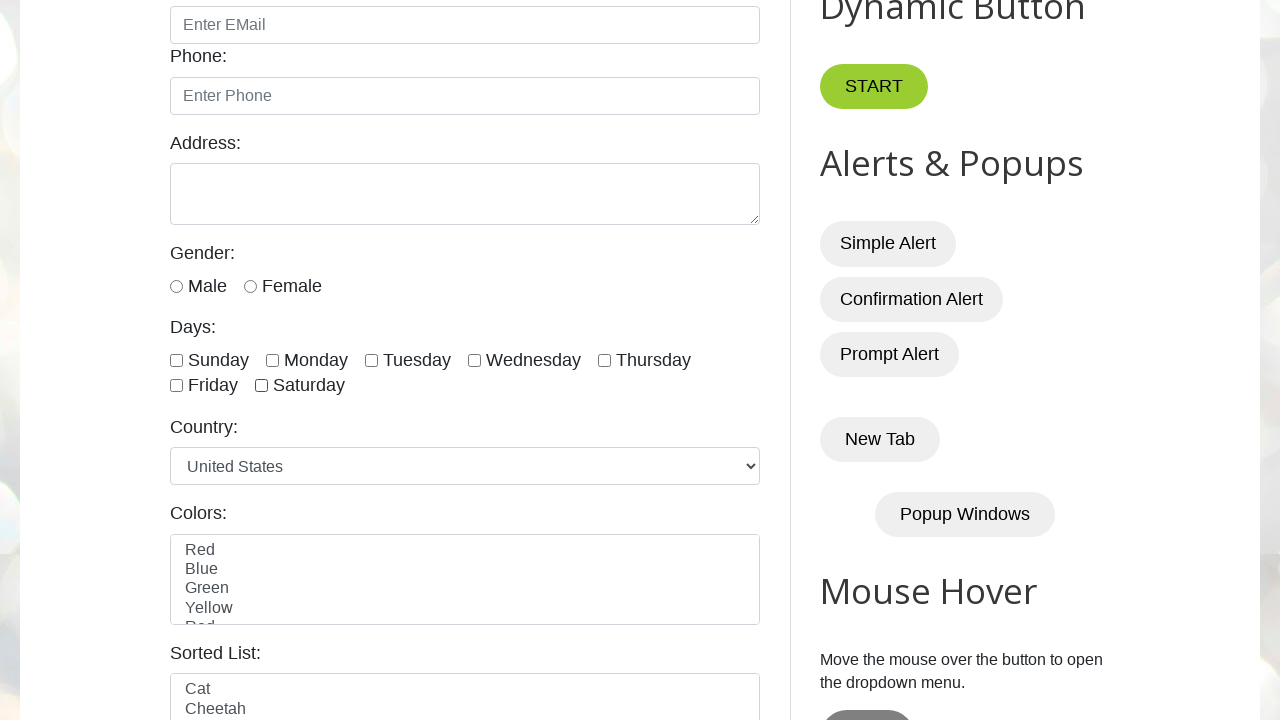

Monday checkbox was not selected, clicked to select it at (272, 360) on #monday
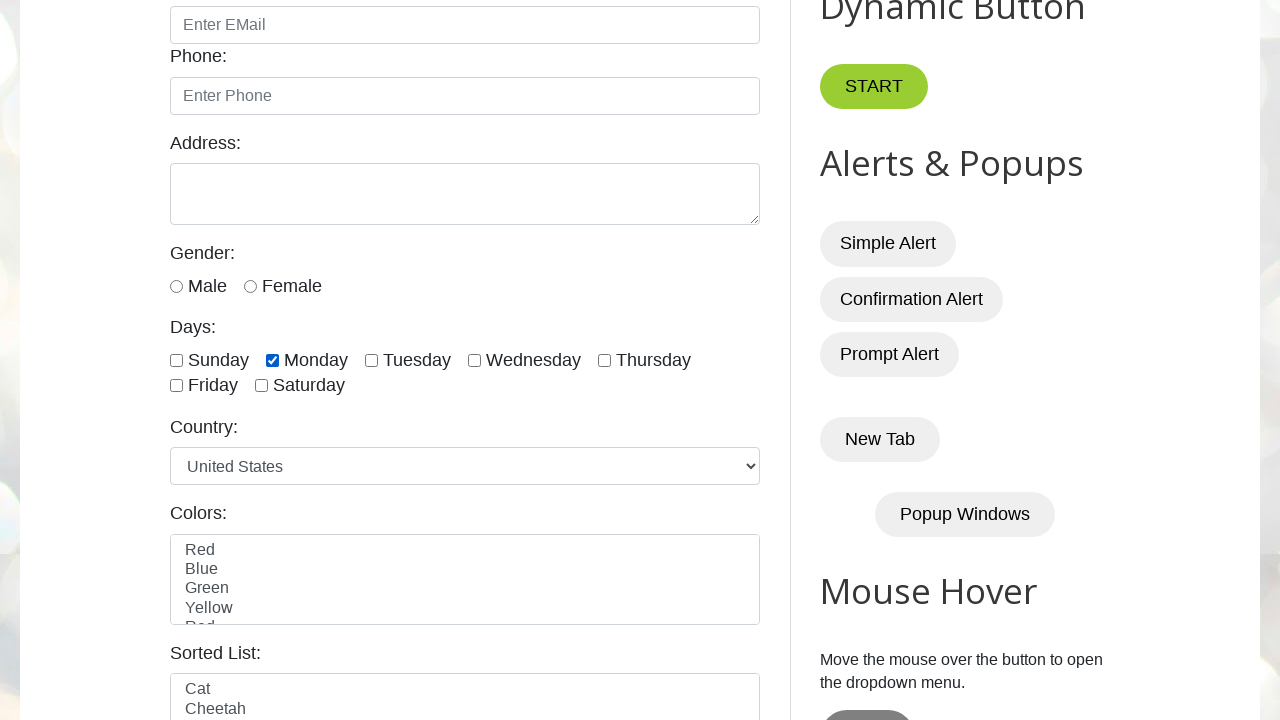

Located Friday checkbox
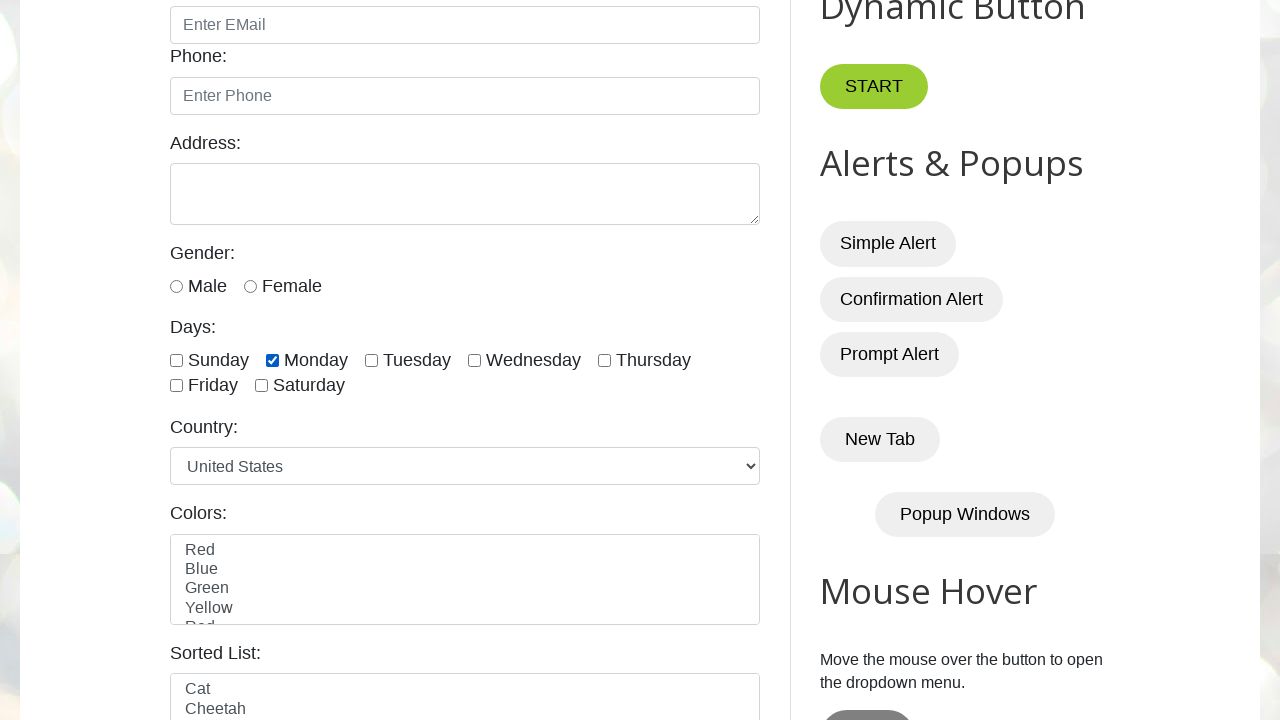

Friday checkbox was not selected, clicked to select it at (176, 386) on #friday
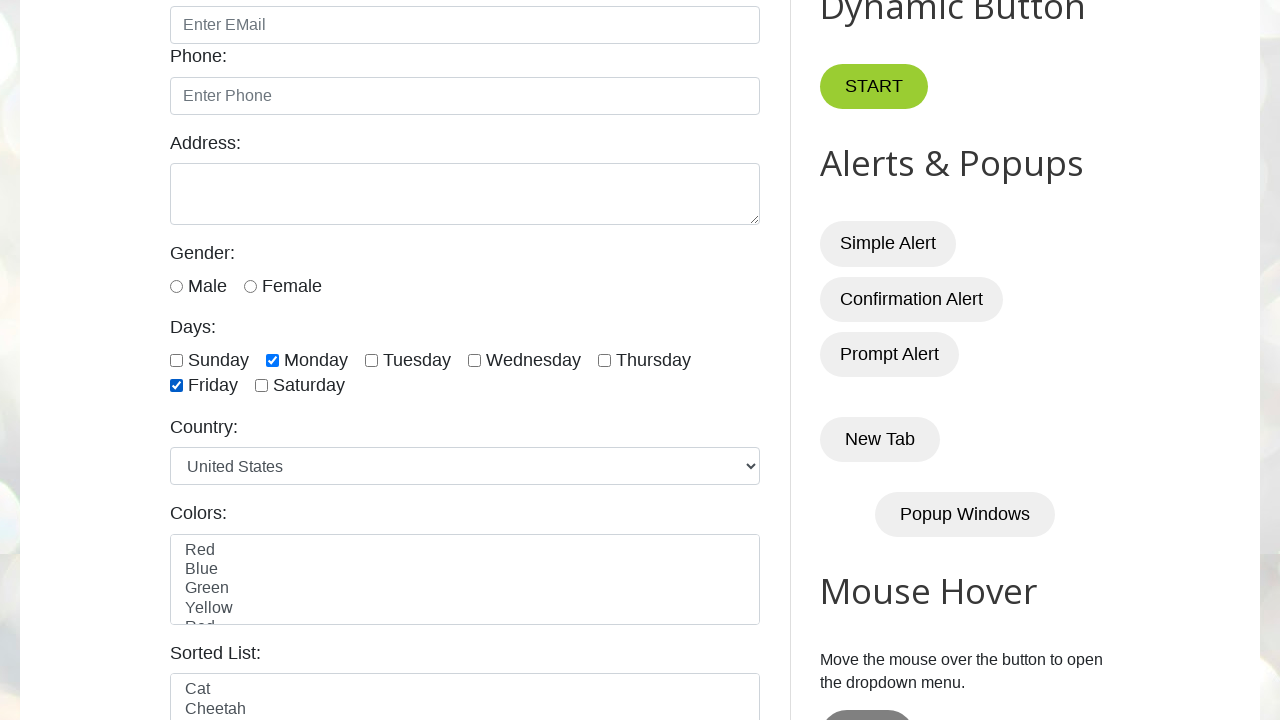

Waited 3 seconds for visual confirmation
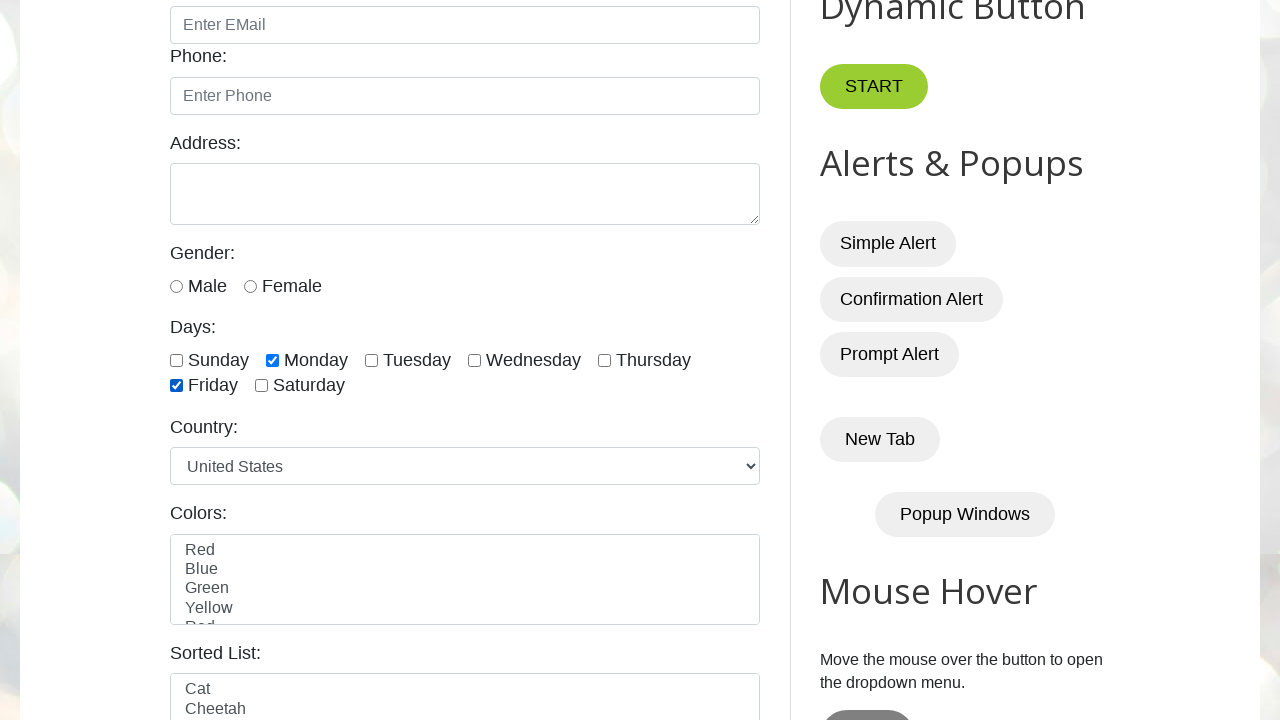

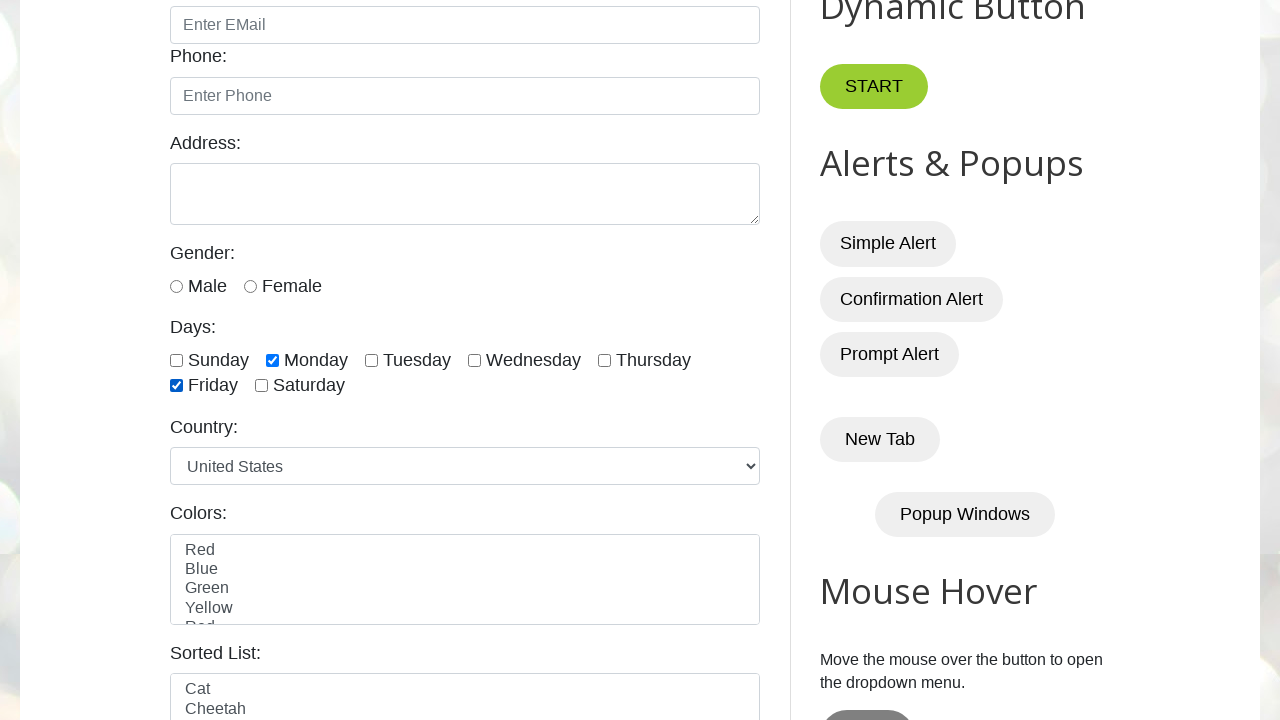